Tests clicking a load button and verifying a welcome message appears after waiting for content to load

Starting URL: https://victoretc.github.io/waitSeleniumexample/

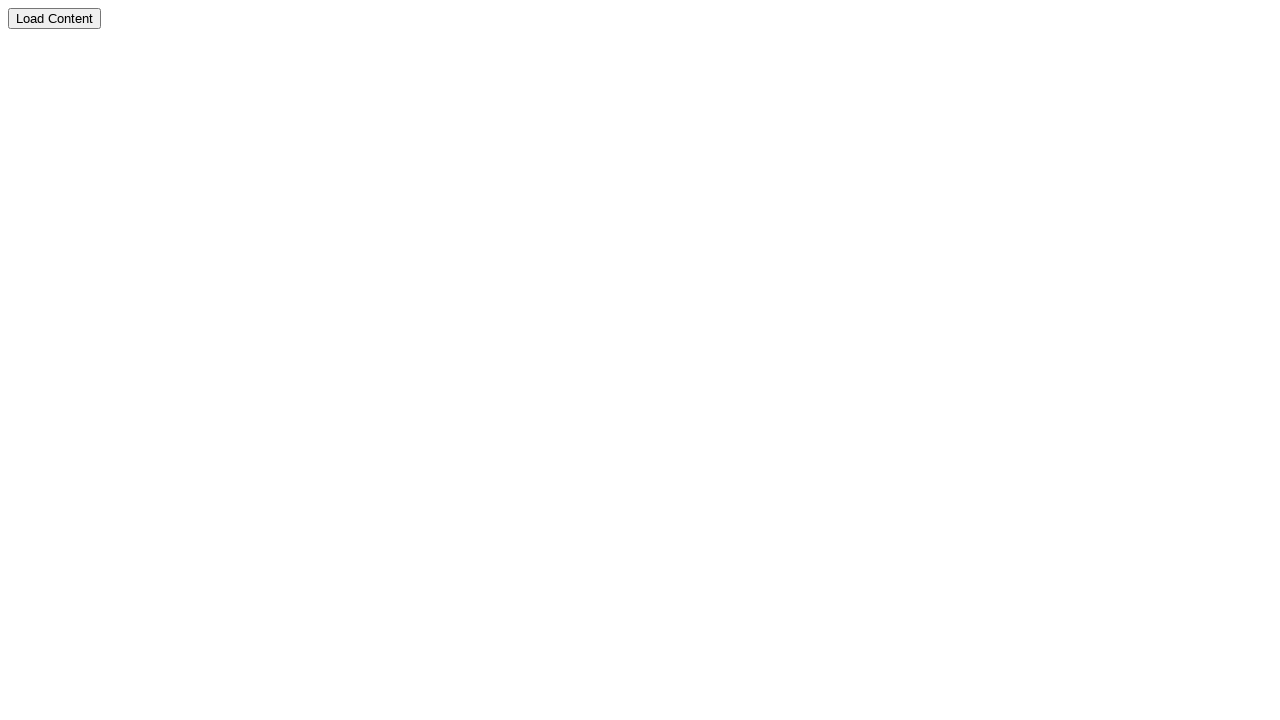

Navigated to the wait Selenium example site
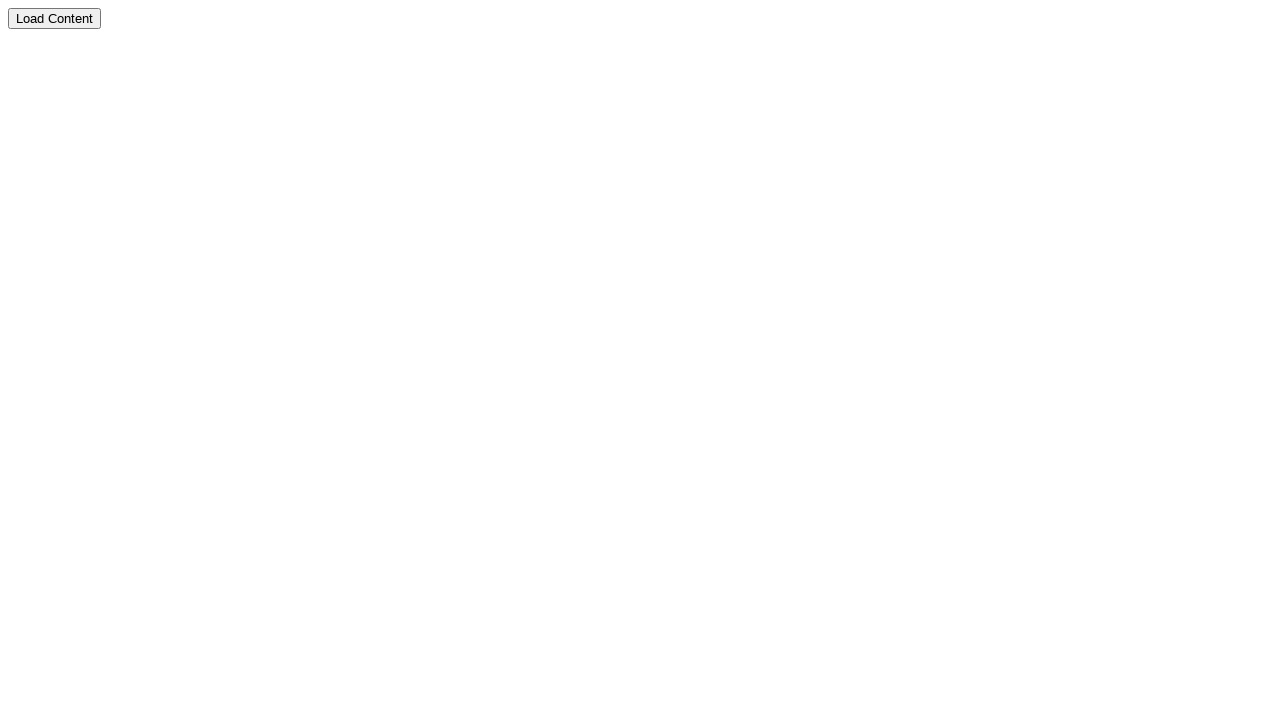

Clicked the load button at (54, 18) on xpath=//button
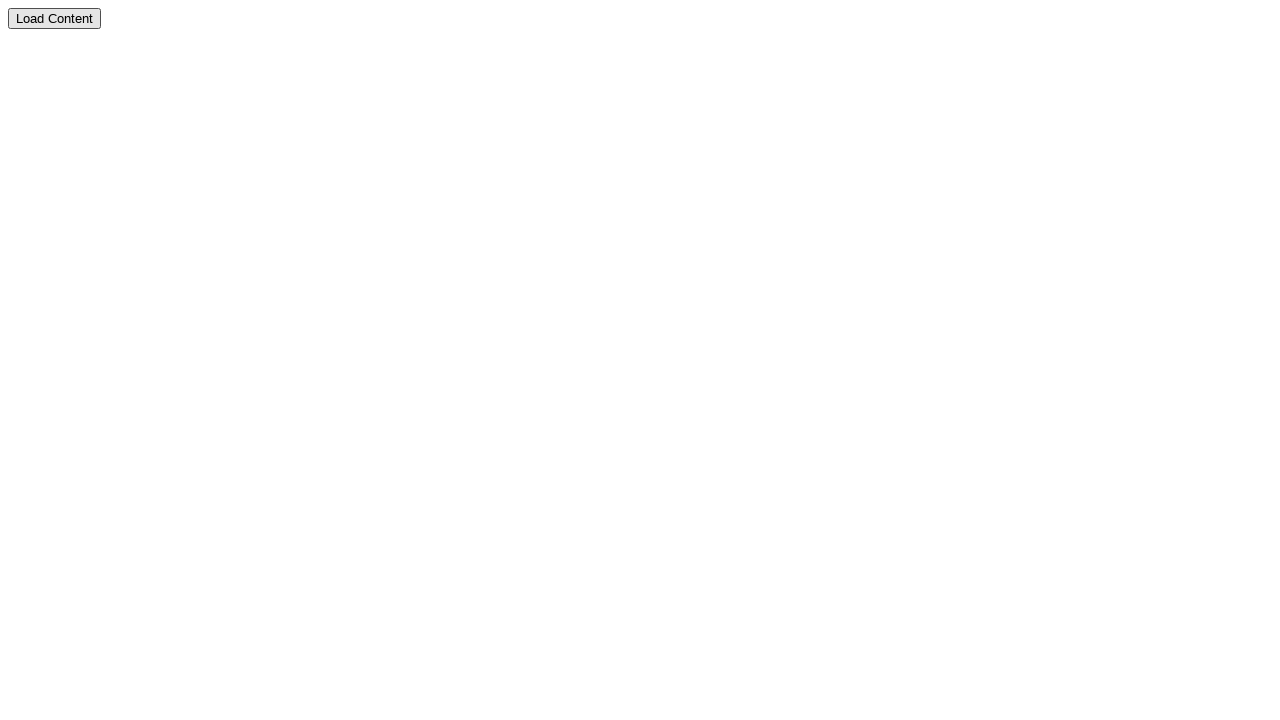

Welcome message appeared after waiting for content to load
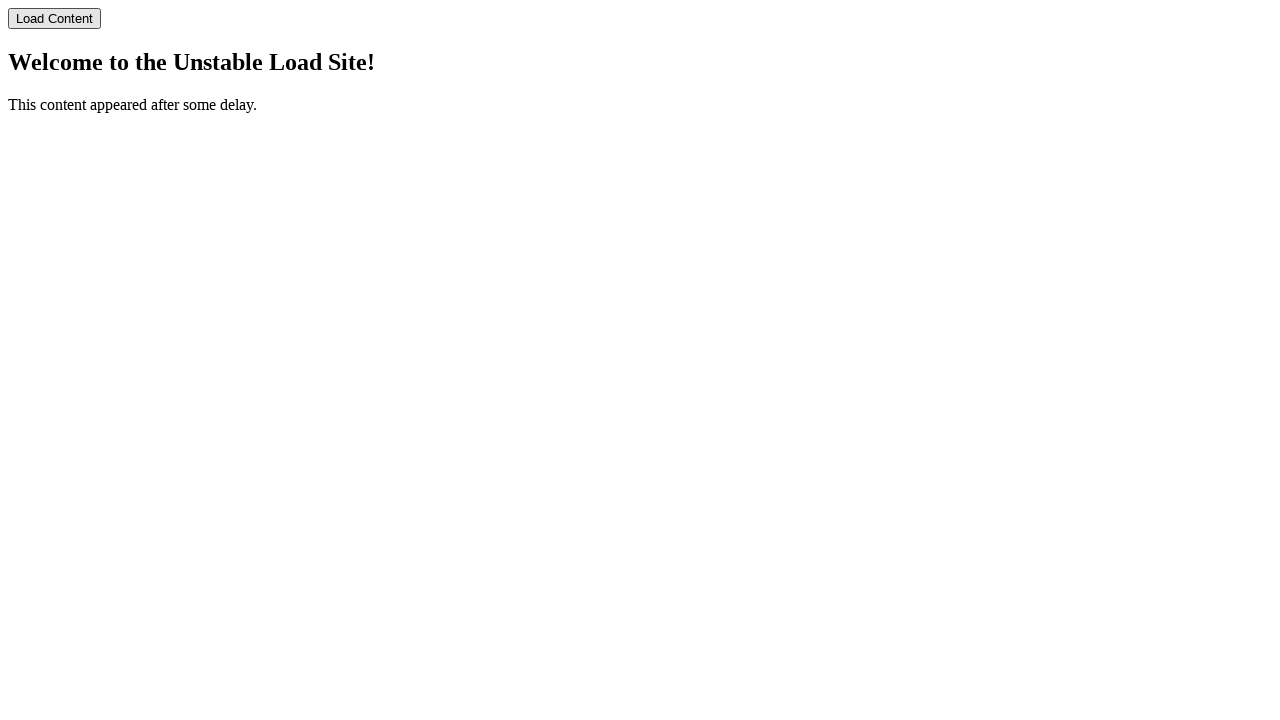

Located welcome message heading element
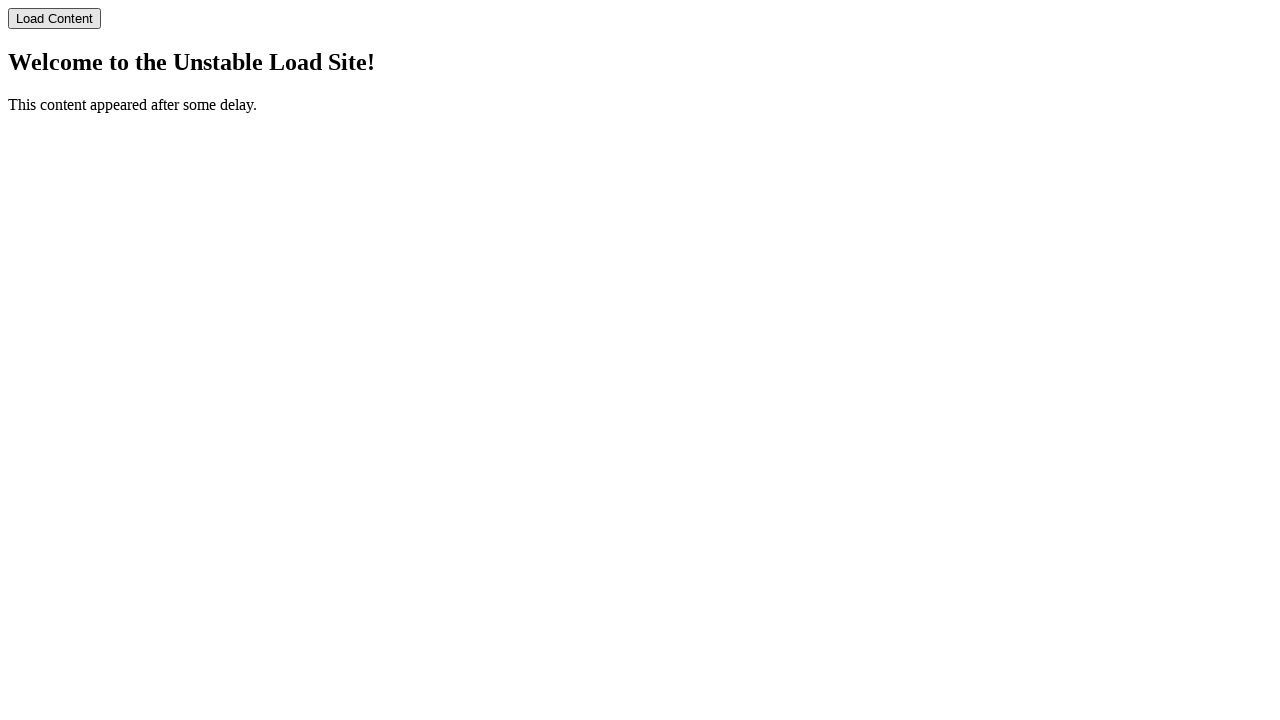

Verified welcome message text is 'Welcome to the Unstable Load Site!'
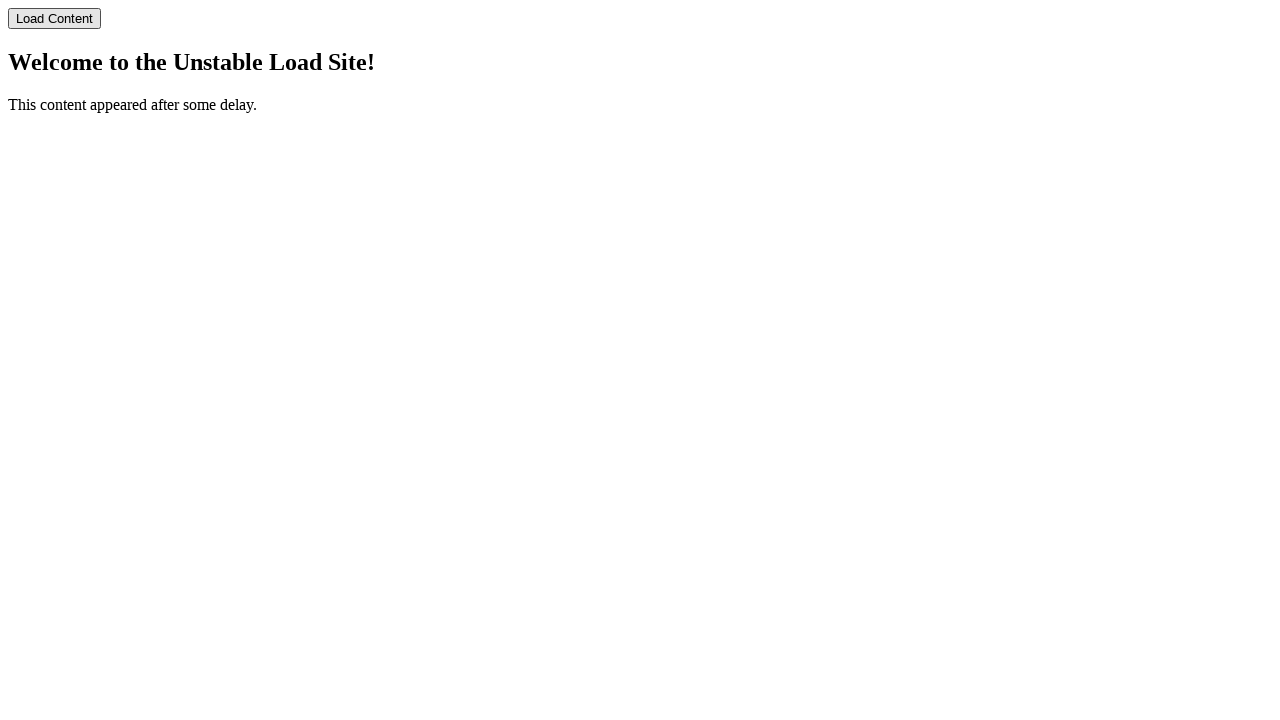

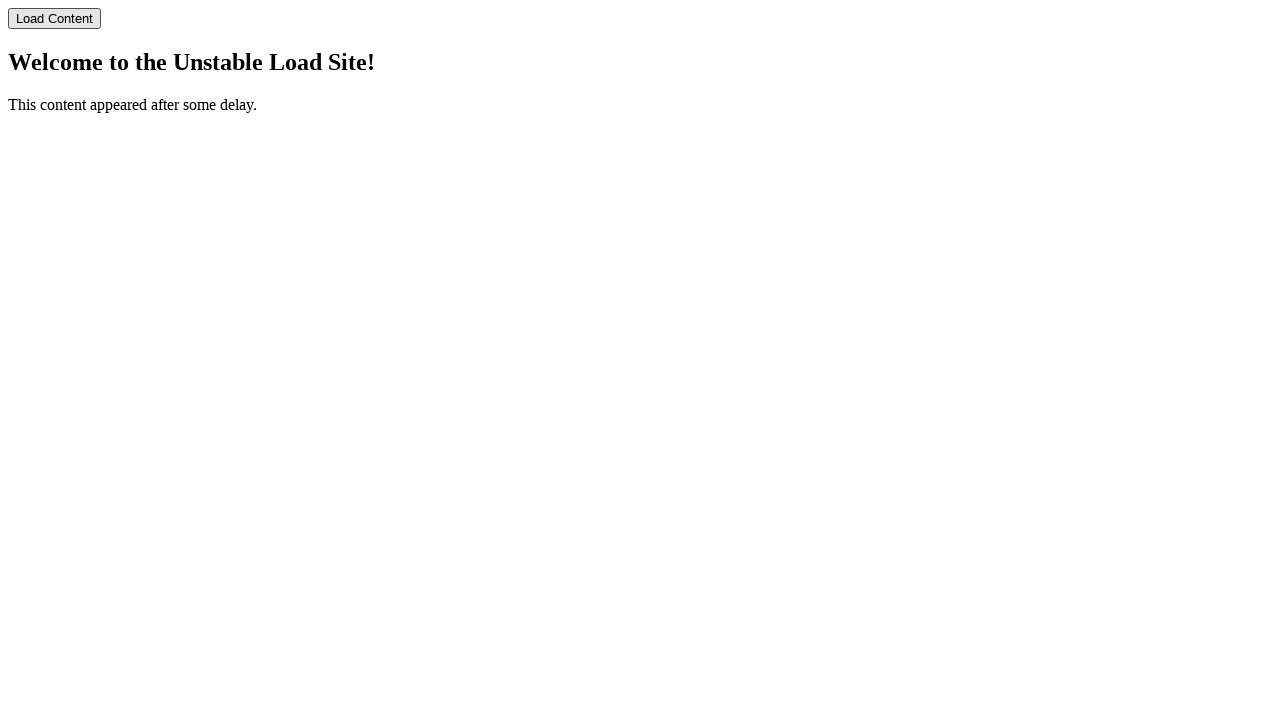